Tests the "Get started" link on the Playwright documentation homepage by clicking it and verifying the Installation heading appears

Starting URL: https://playwright.dev/

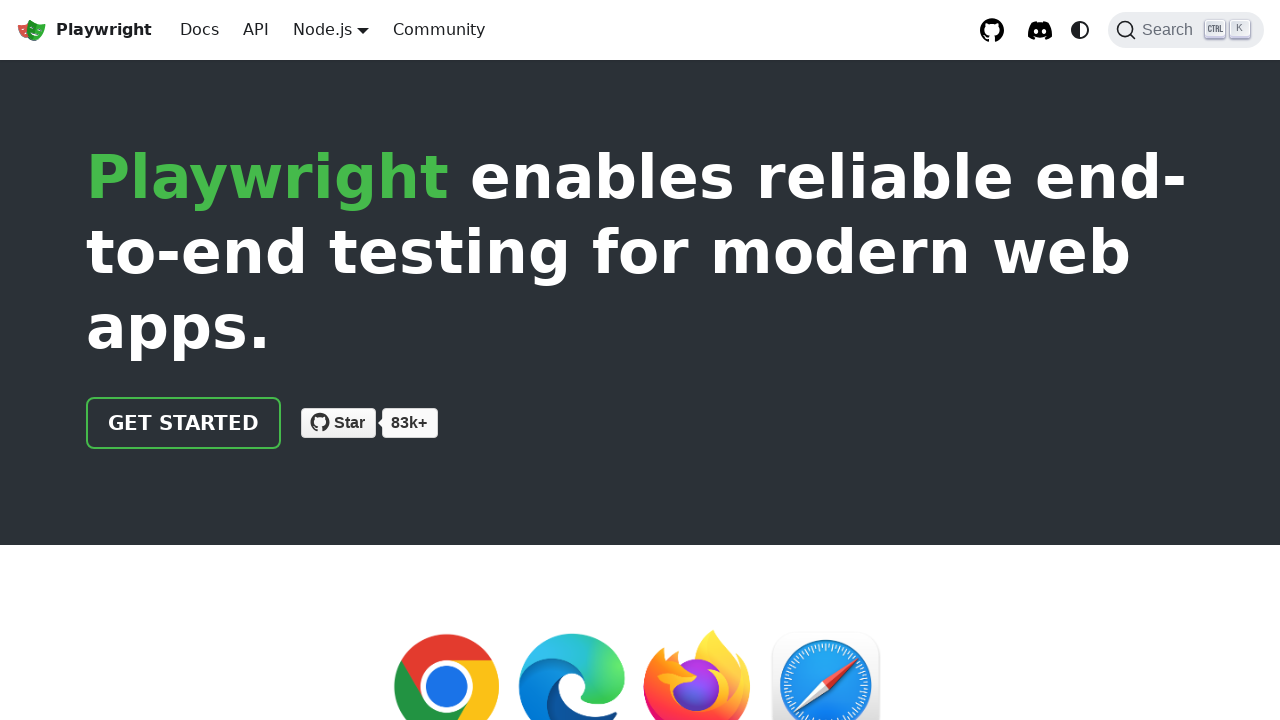

Clicked the 'Get started' link on Playwright documentation homepage at (184, 423) on internal:role=link[name="Get started"i]
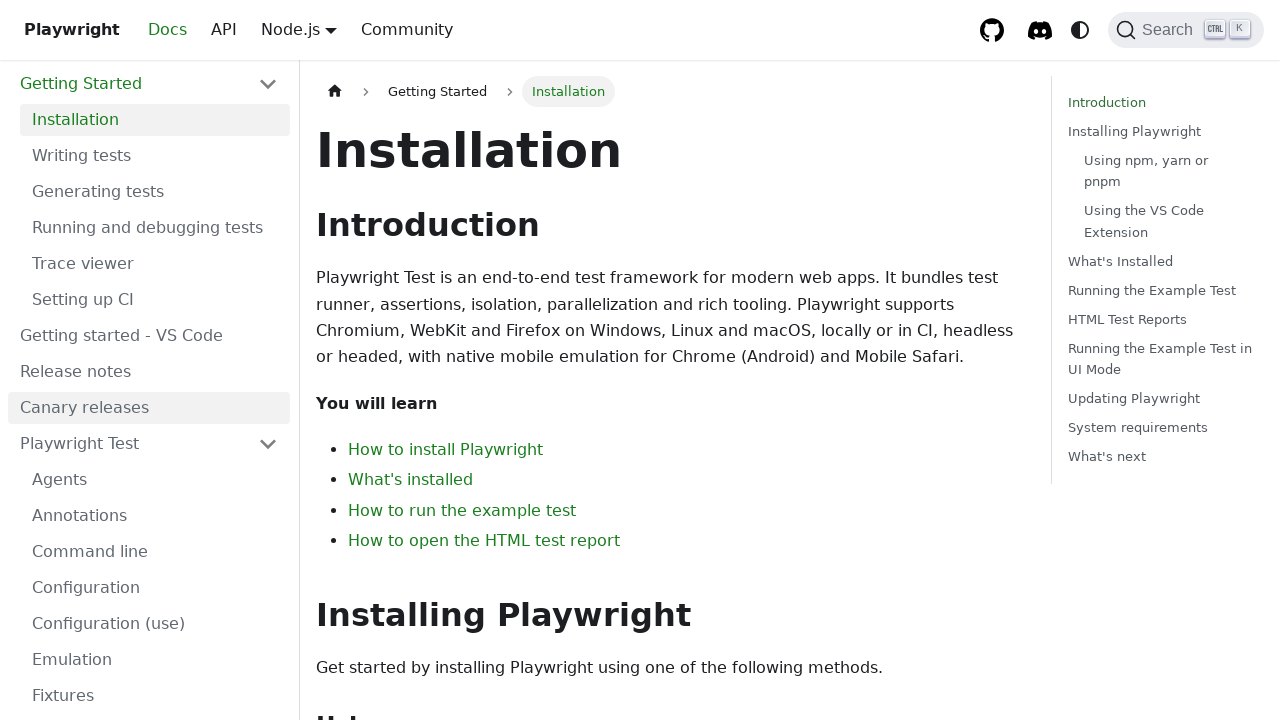

Installation heading appeared and is visible
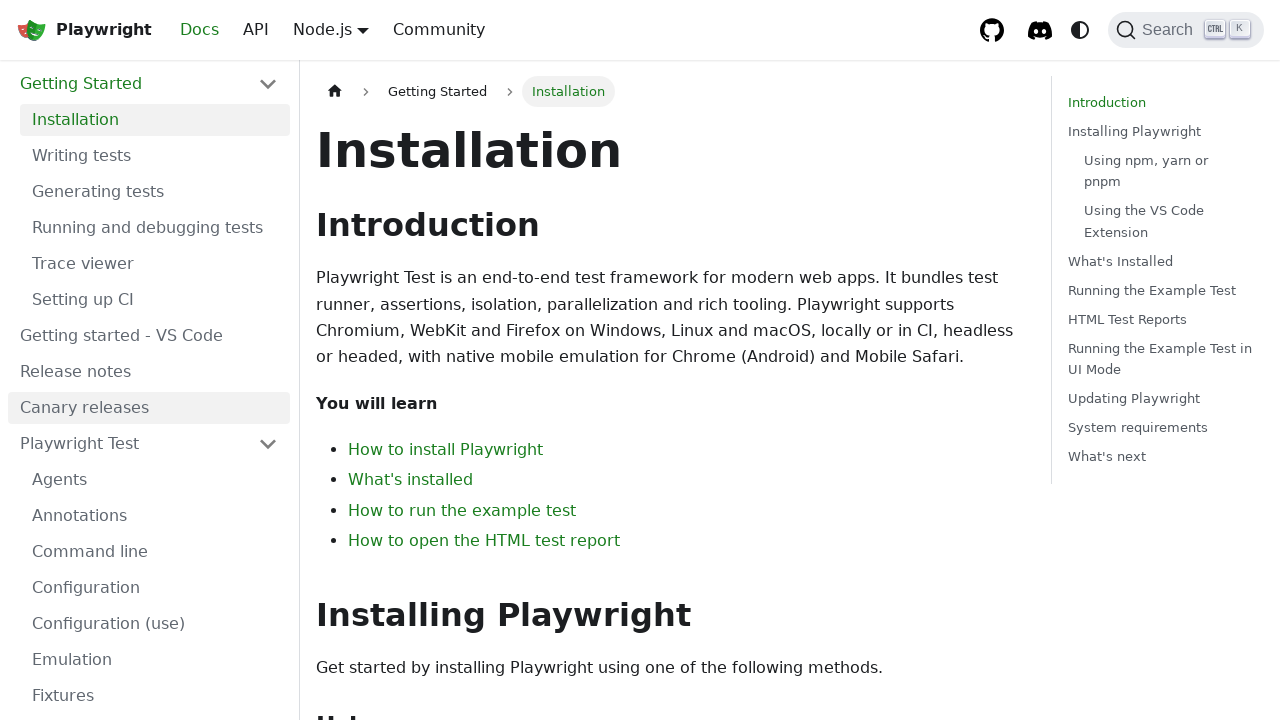

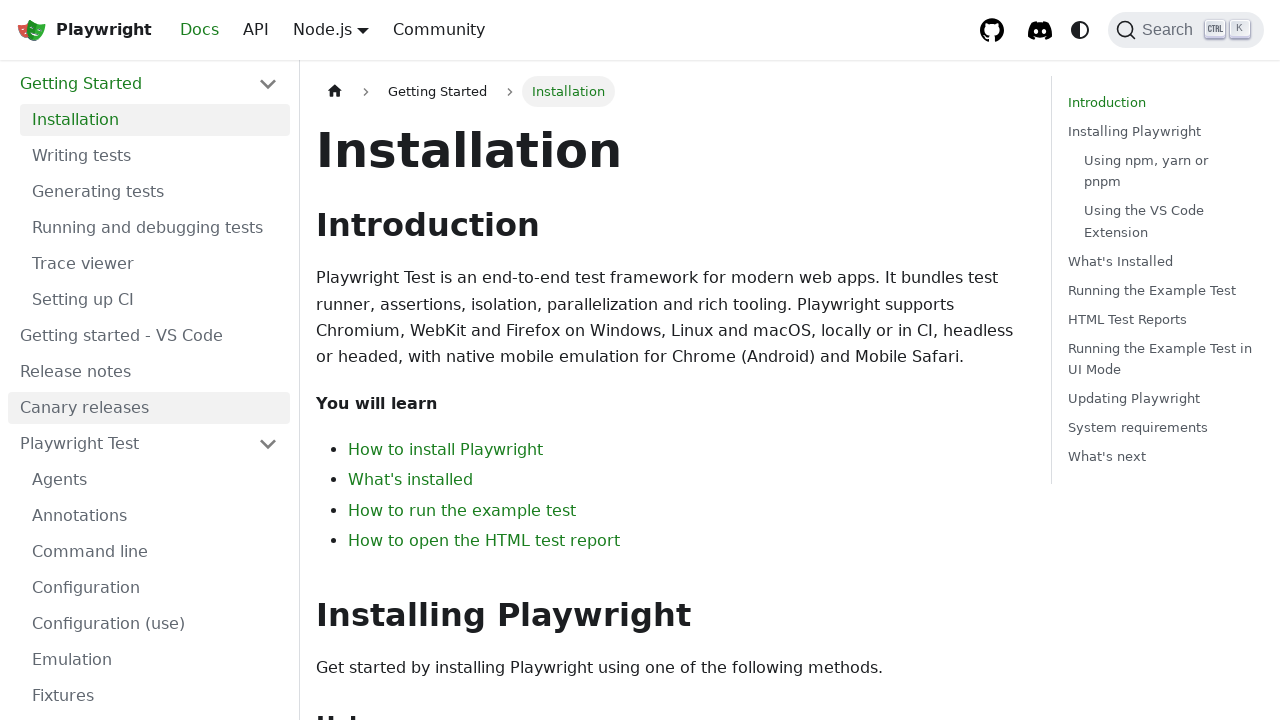